Opens GitHub homepage and checks browser console logs for any severe errors

Starting URL: https://github.com/

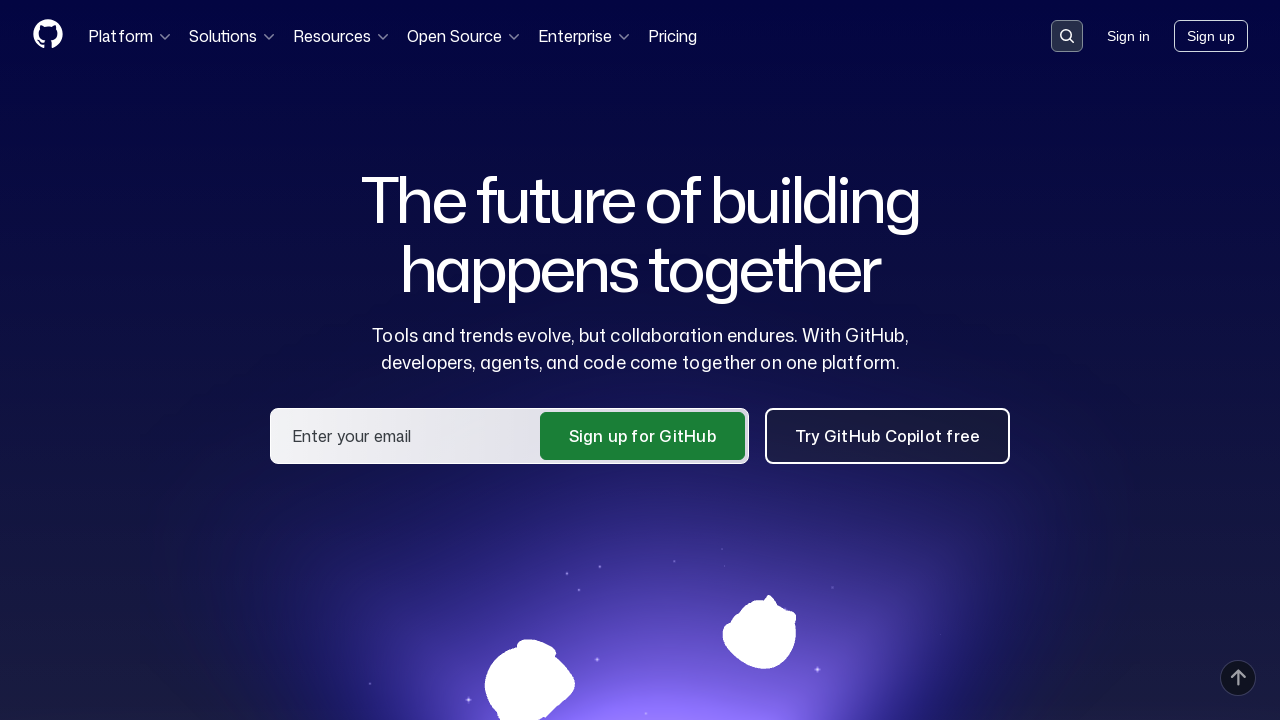

Set up console message listener
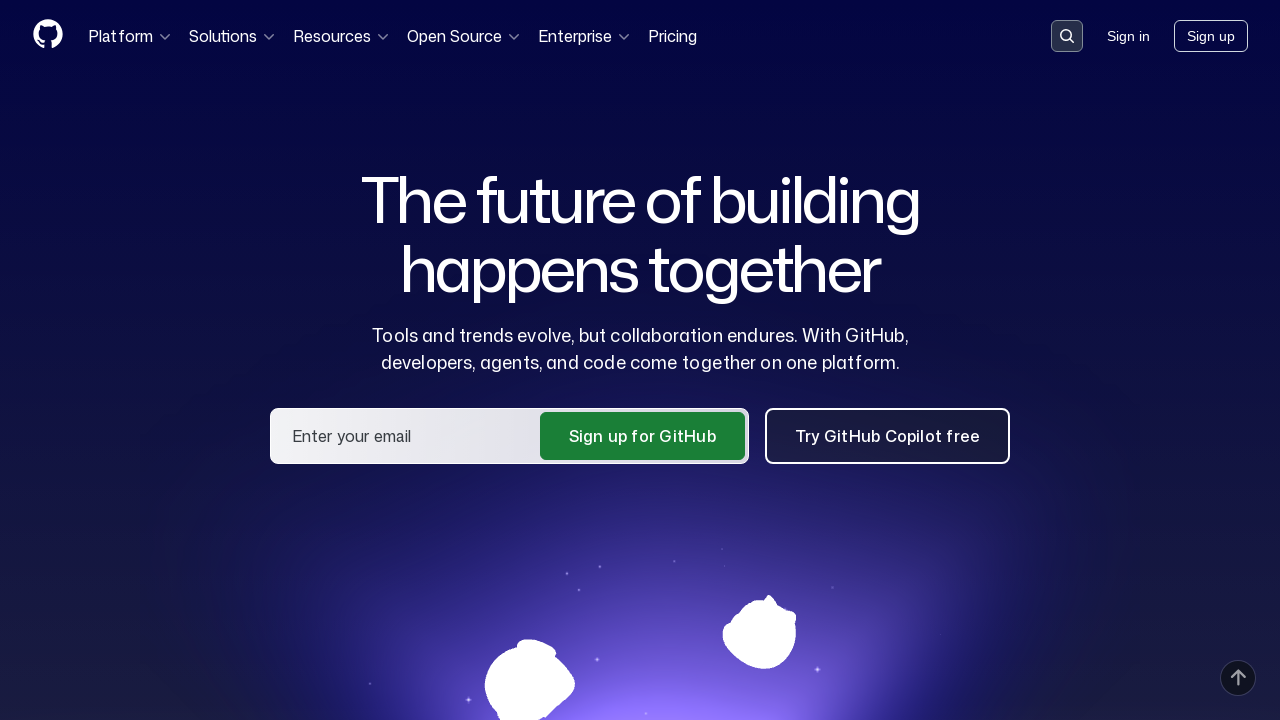

Reloaded GitHub homepage
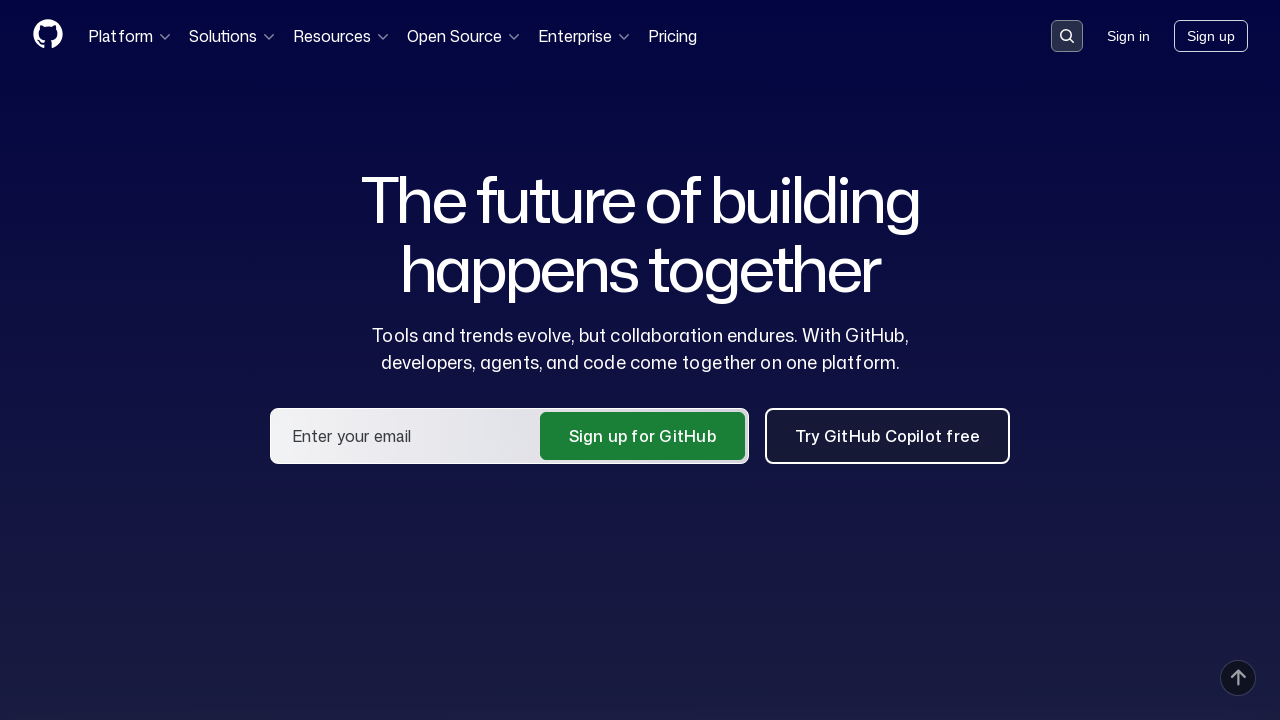

Waited for page to reach networkidle state
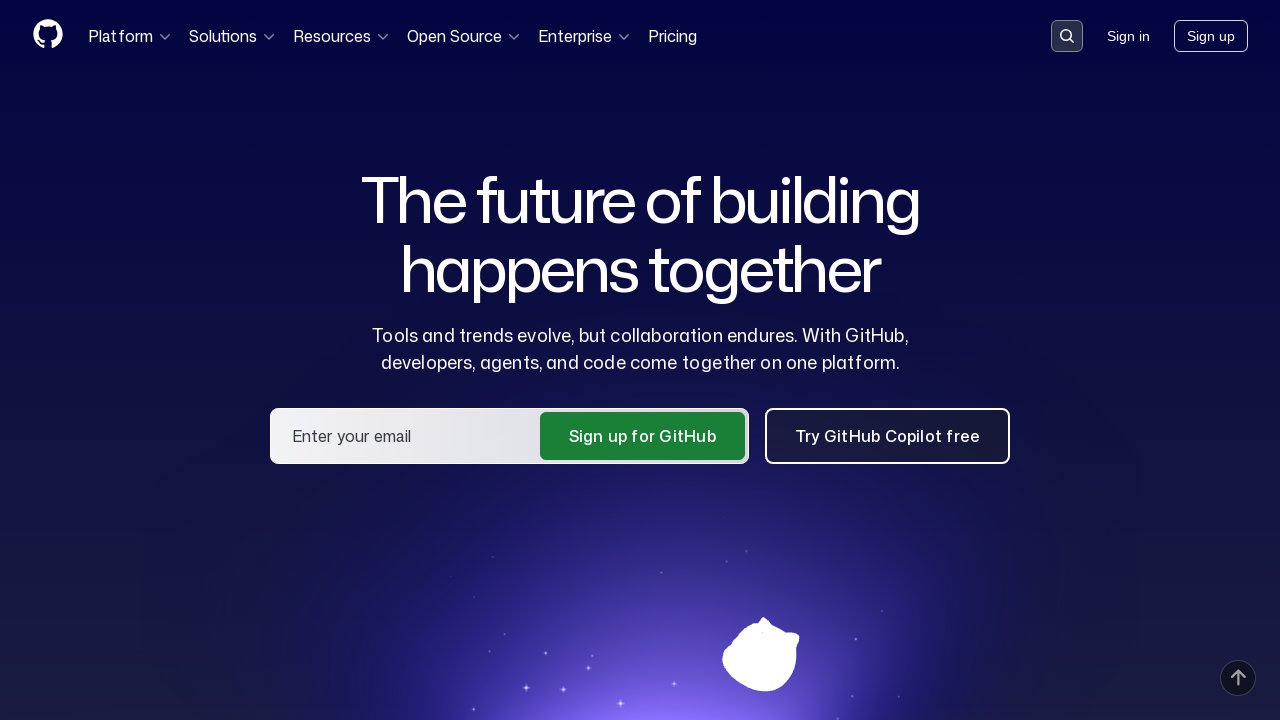

Verified console logs contain no SEVERE errors
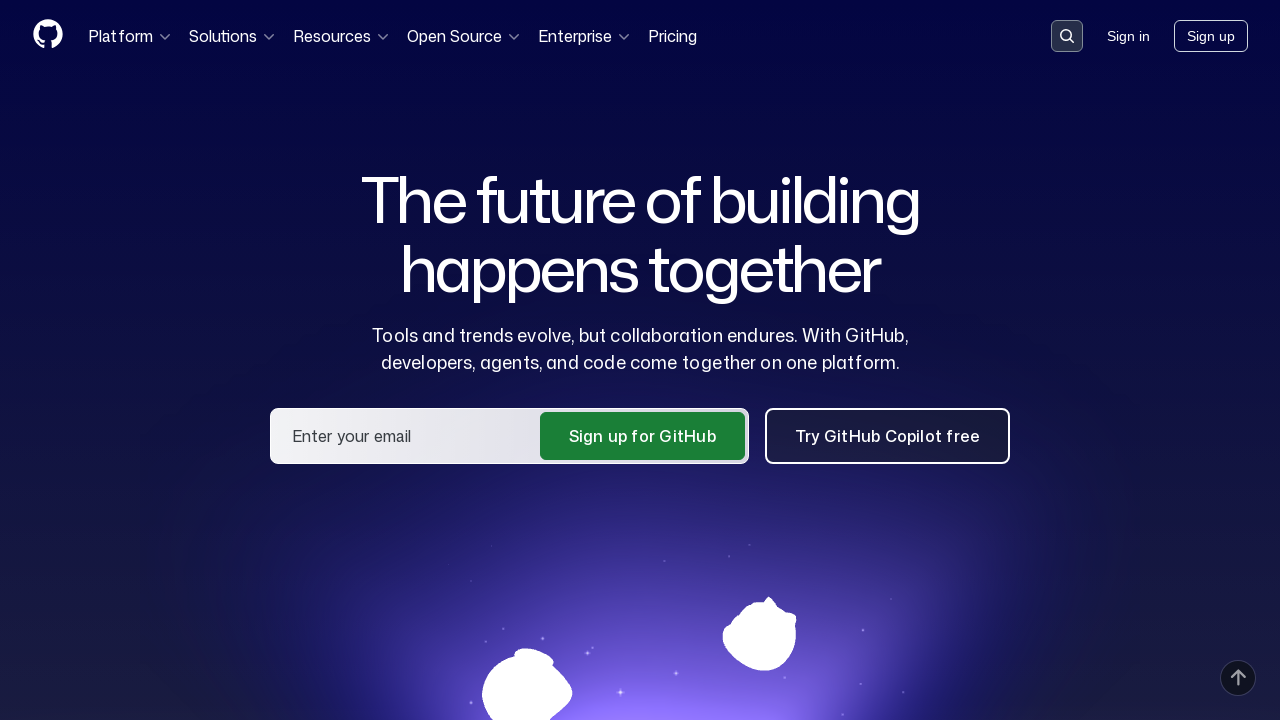

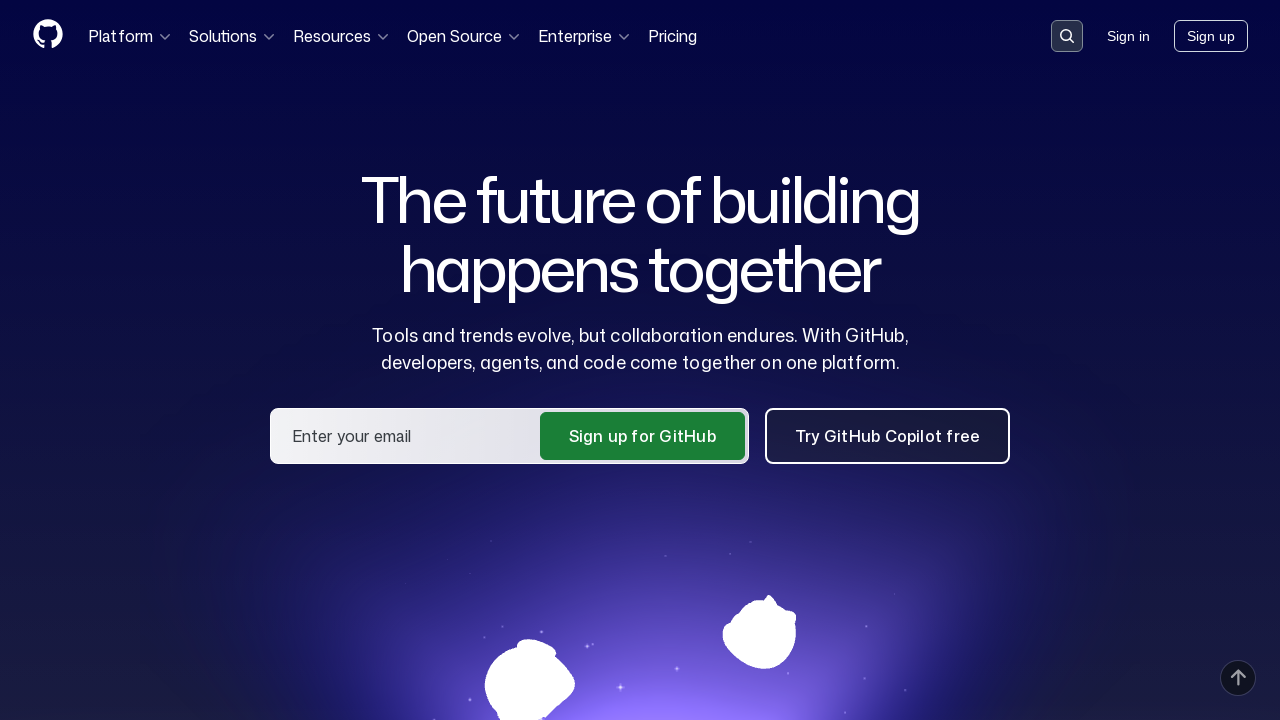